Tests highlighting the currently applied filter link

Starting URL: https://demo.playwright.dev/todomvc

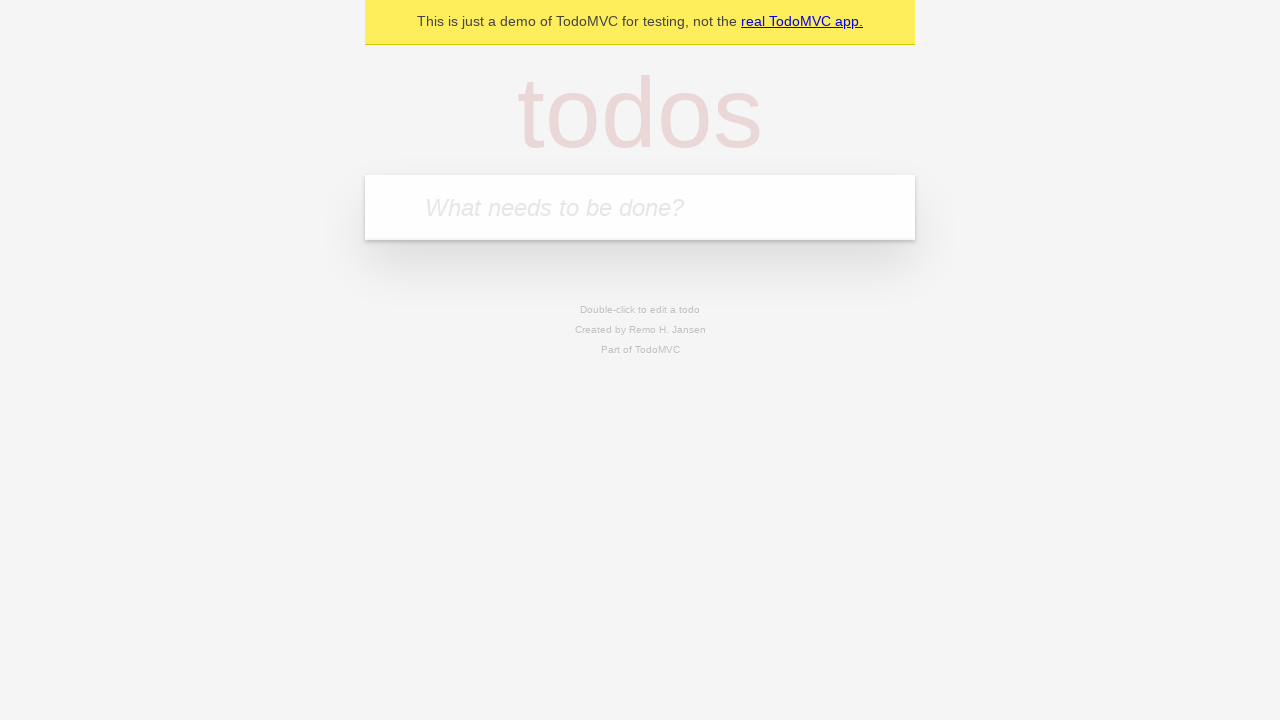

Filled todo input with 'buy some cheese' on internal:attr=[placeholder="What needs to be done?"i]
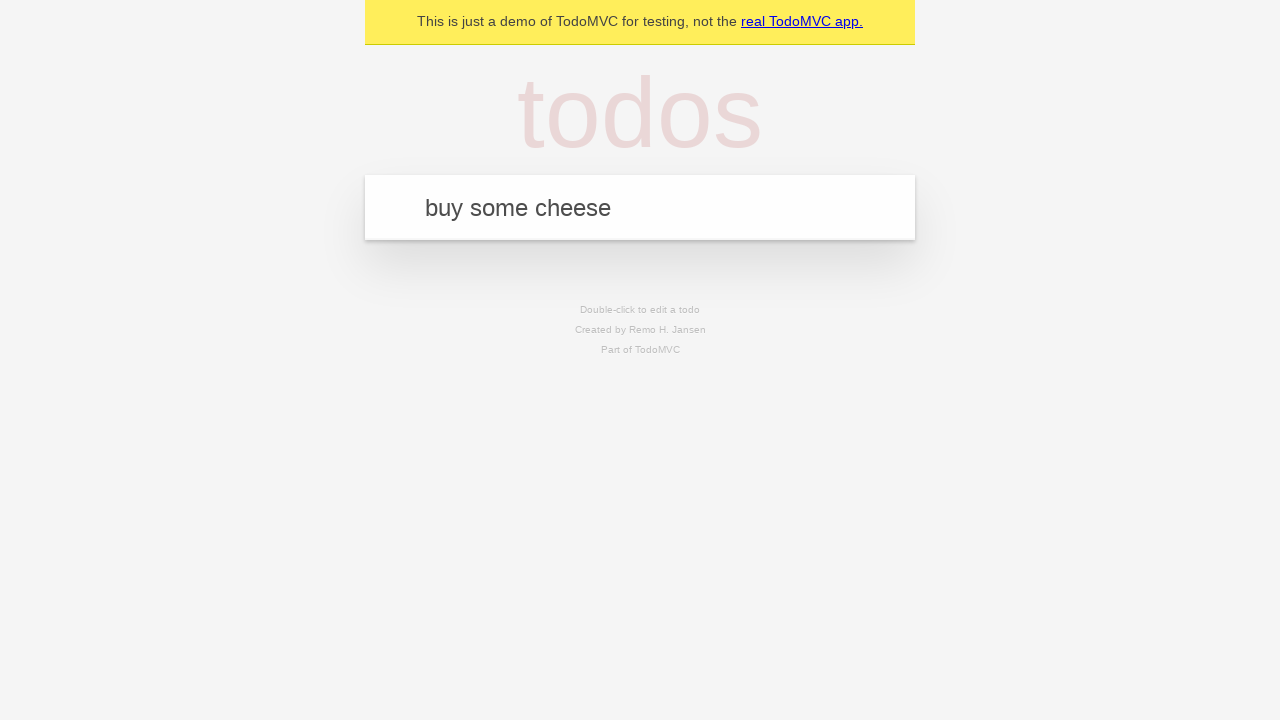

Pressed Enter to add first todo on internal:attr=[placeholder="What needs to be done?"i]
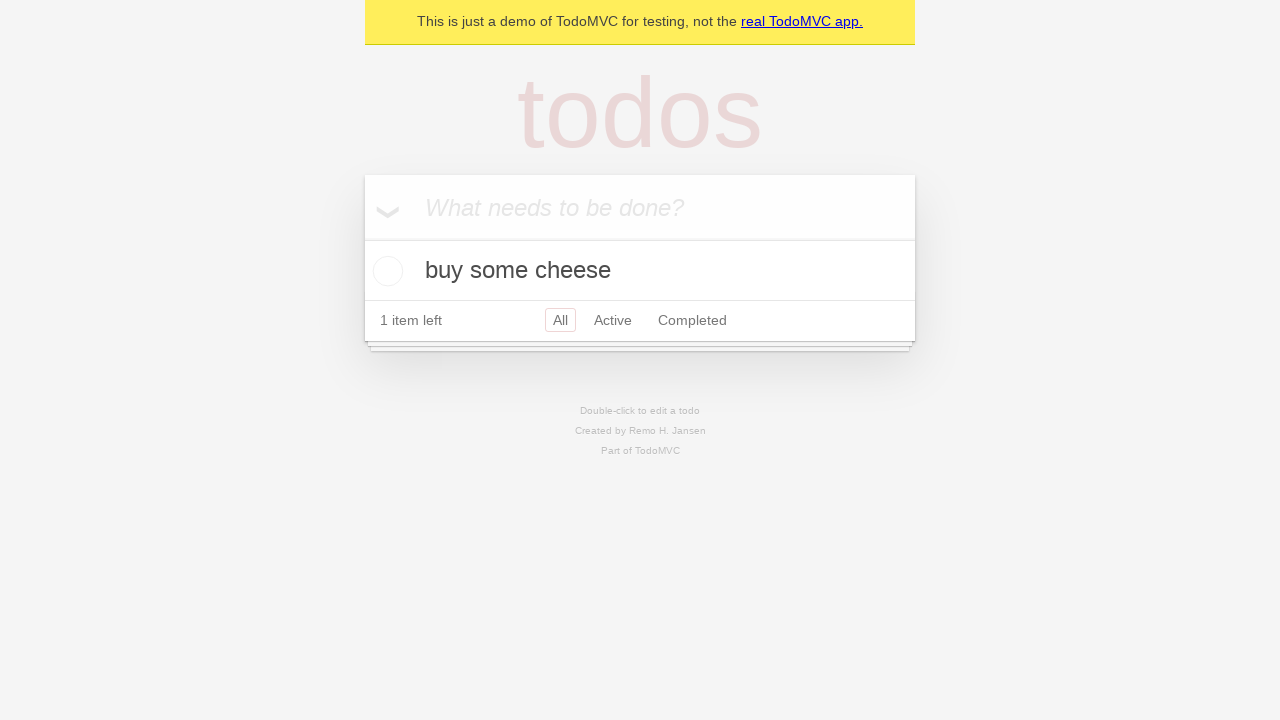

Filled todo input with 'feed the cat' on internal:attr=[placeholder="What needs to be done?"i]
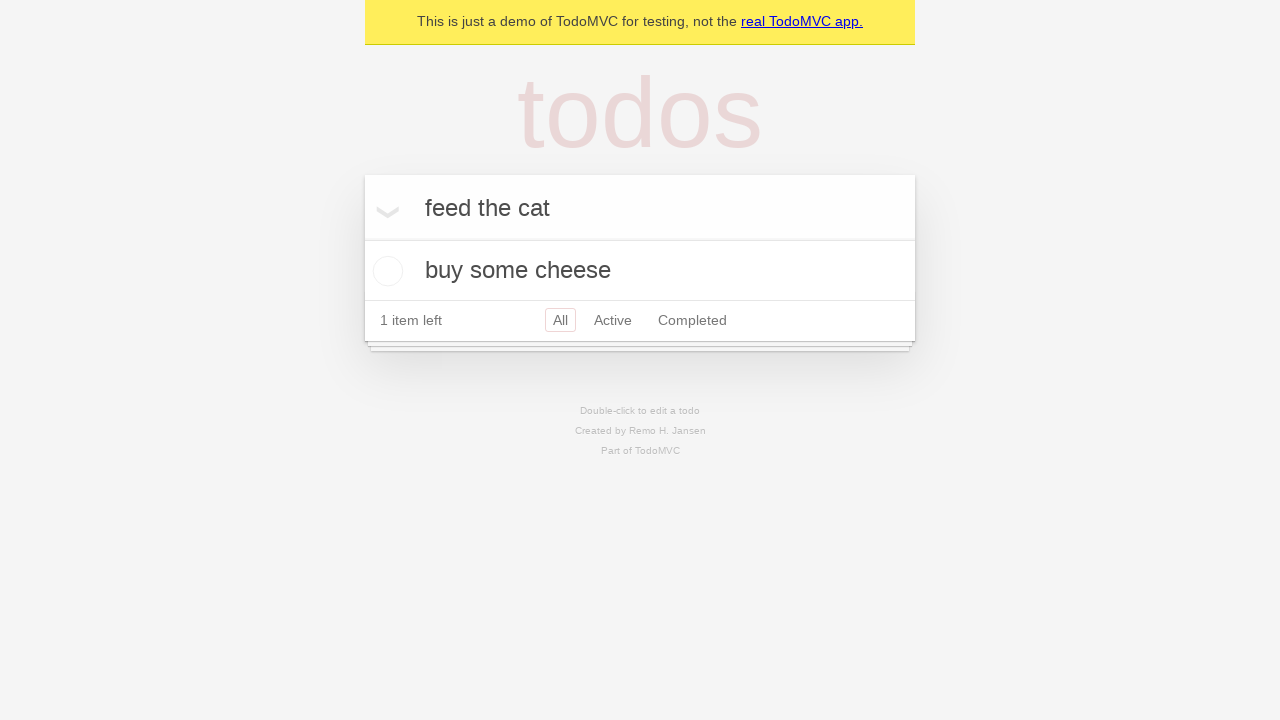

Pressed Enter to add second todo on internal:attr=[placeholder="What needs to be done?"i]
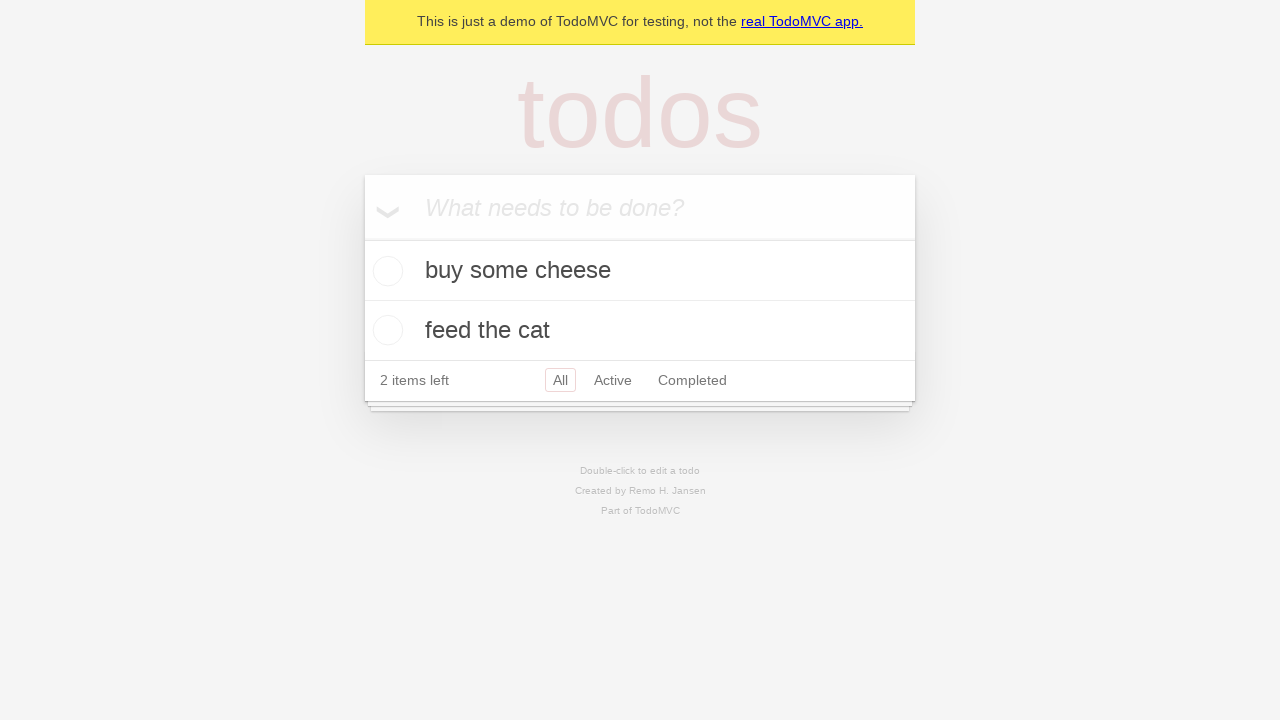

Filled todo input with 'book a doctors appointment' on internal:attr=[placeholder="What needs to be done?"i]
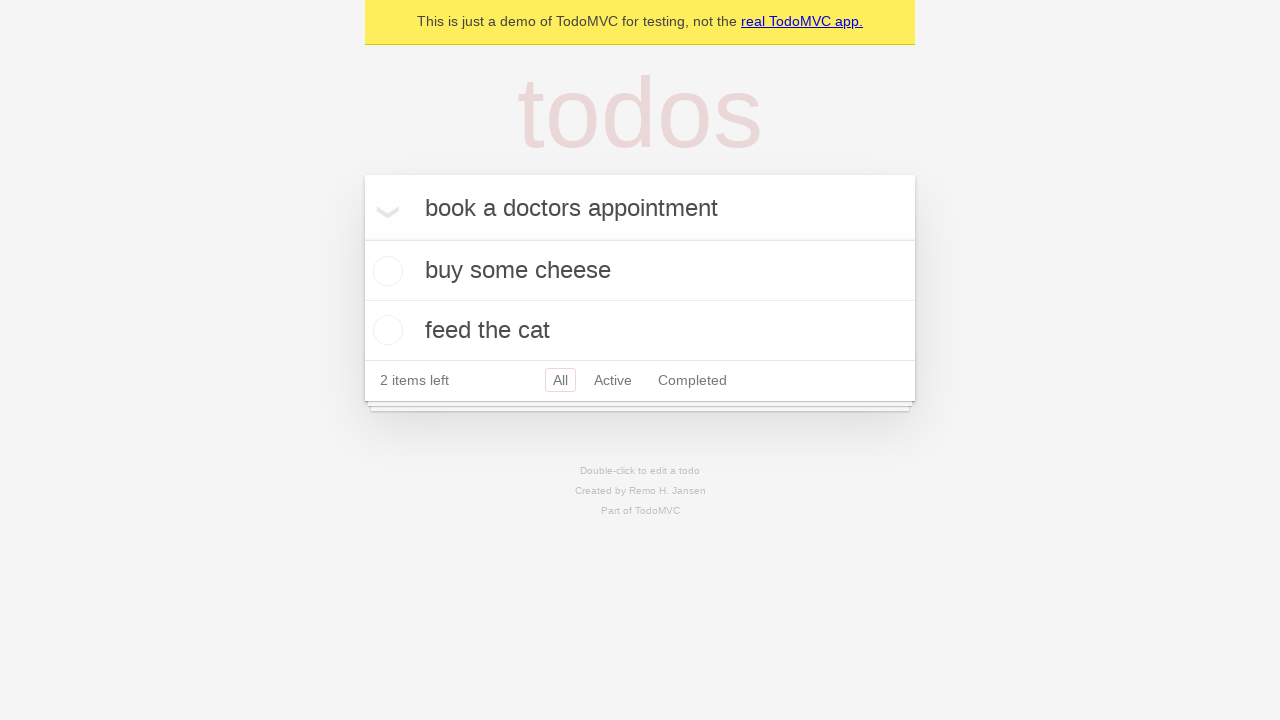

Pressed Enter to add third todo on internal:attr=[placeholder="What needs to be done?"i]
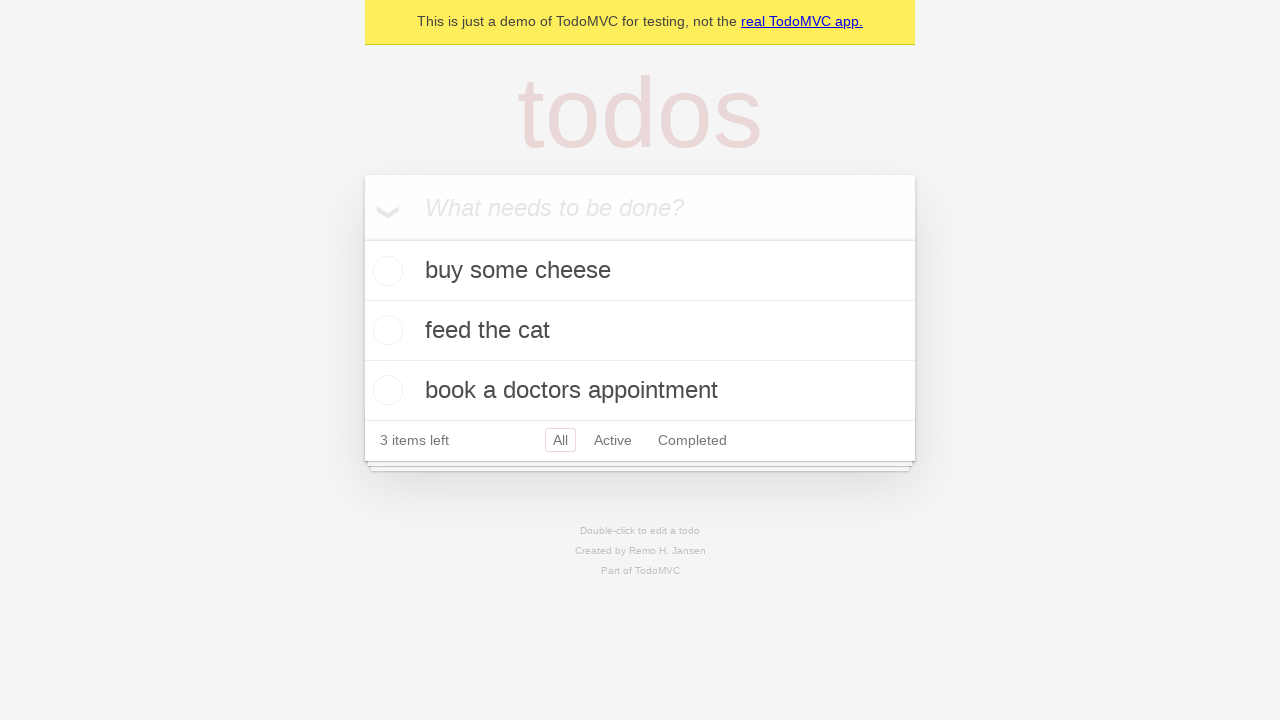

Waited for all three todos to be added to the list
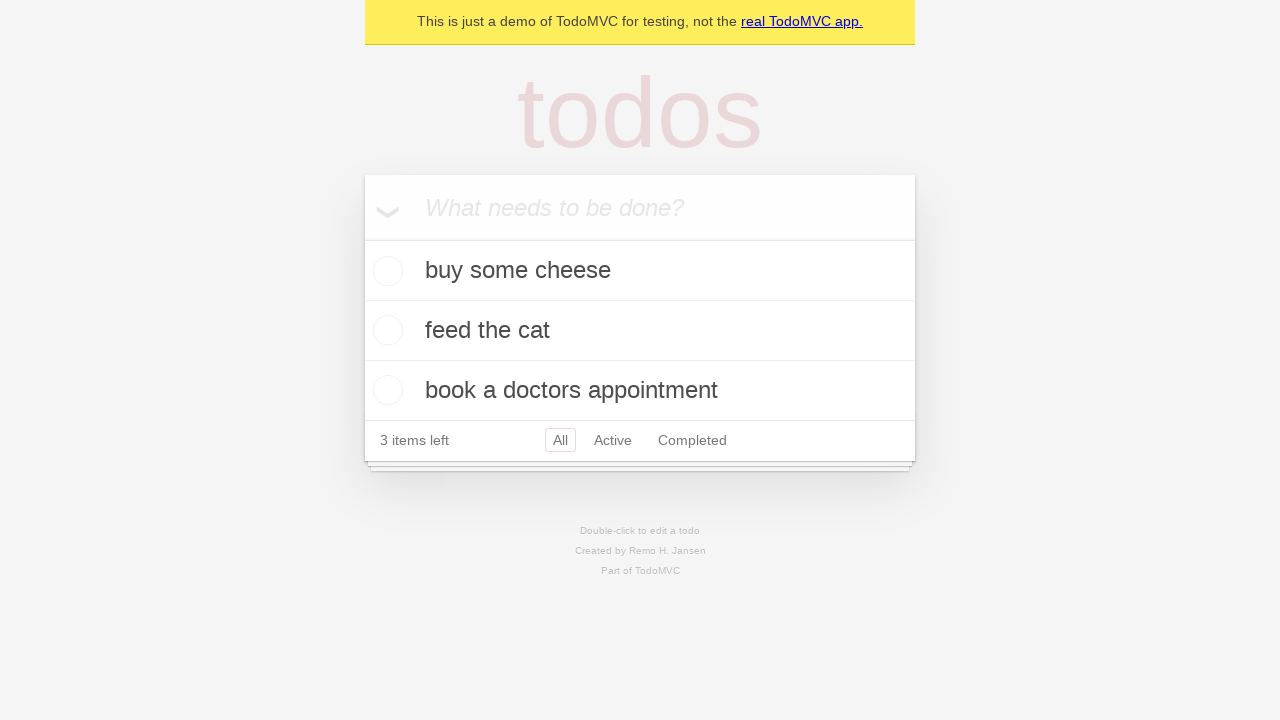

Clicked the Active filter link at (613, 440) on internal:role=link[name="Active"i]
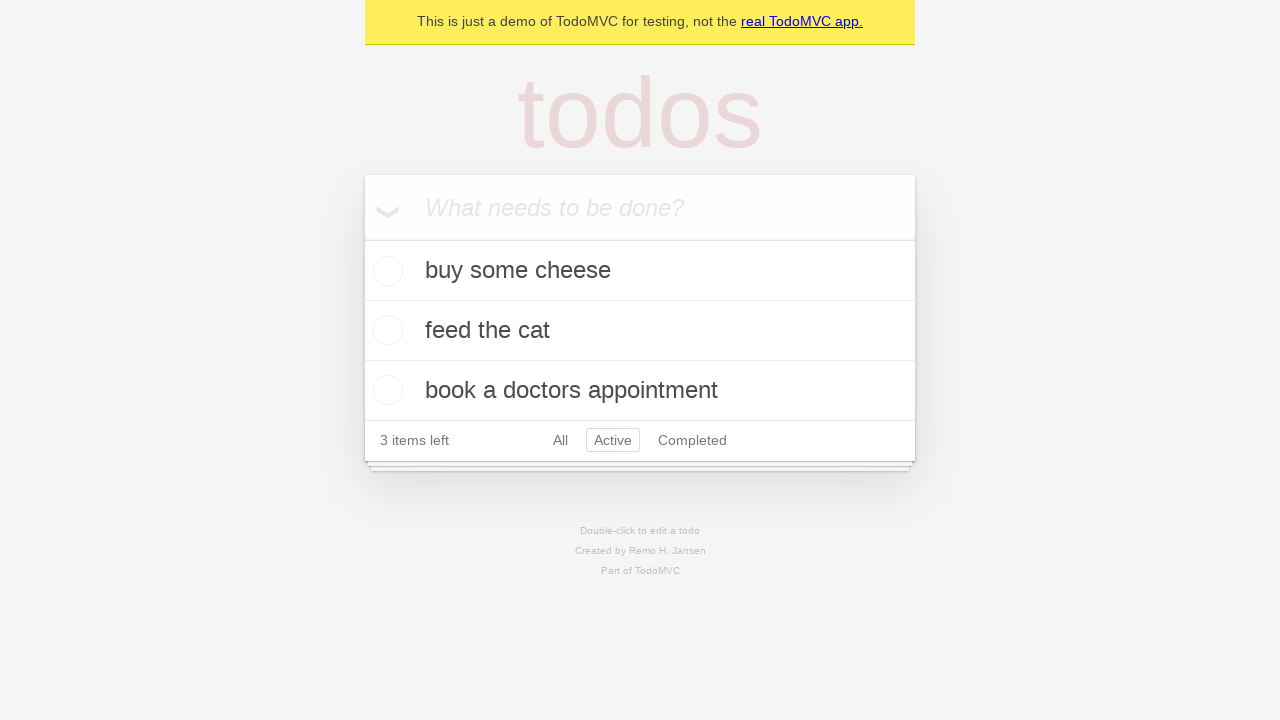

Clicked the Completed filter link to test highlighting at (692, 440) on internal:role=link[name="Completed"i]
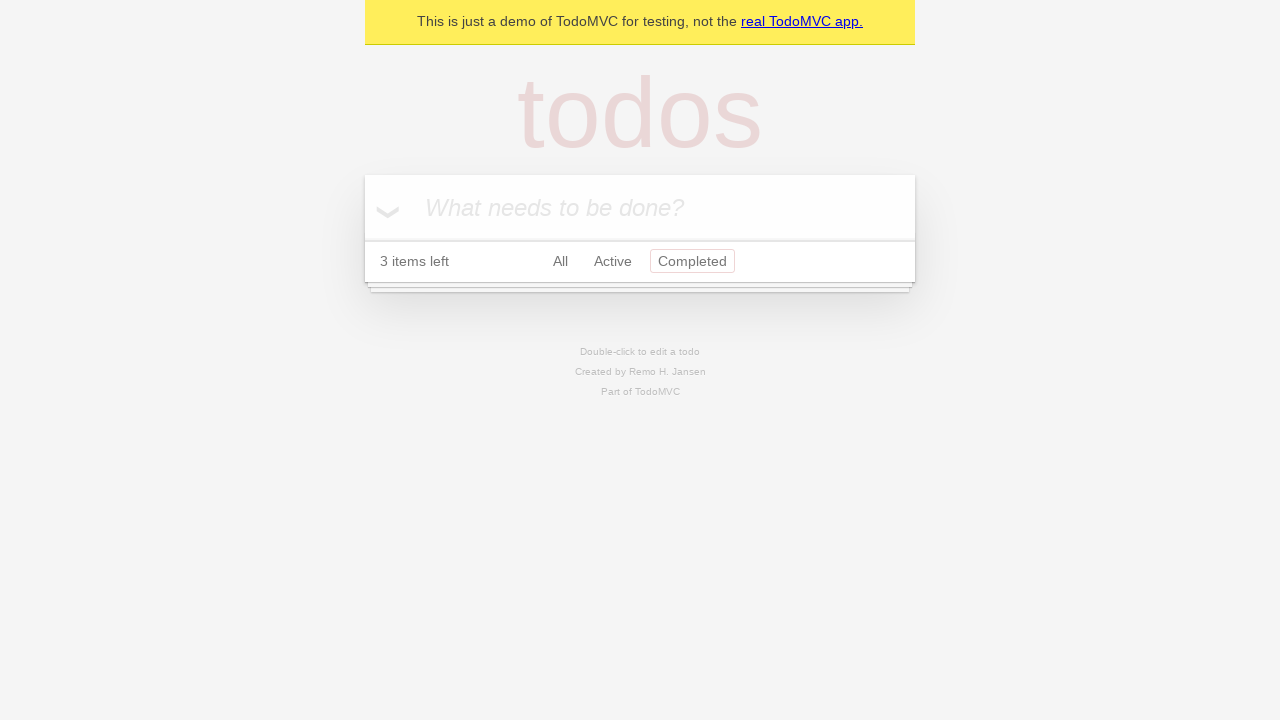

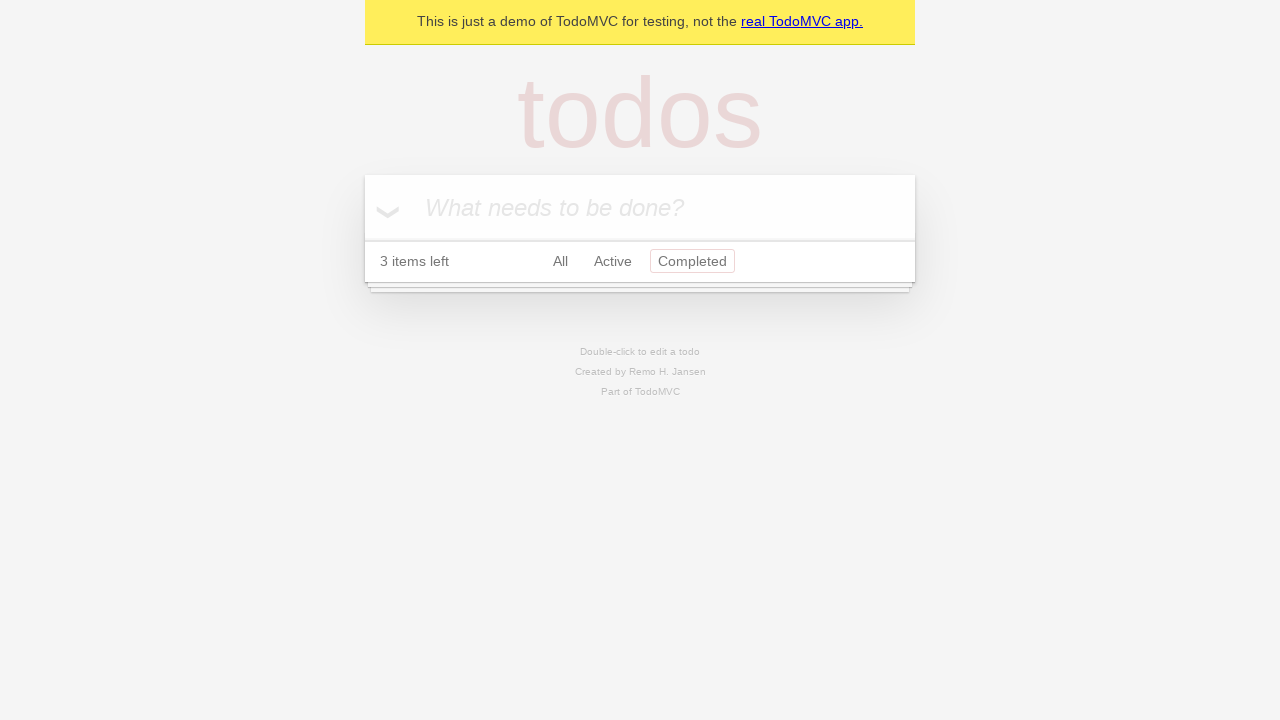